Tests editing a todo item by double-clicking, filling new text, and pressing Enter

Starting URL: https://demo.playwright.dev/todomvc

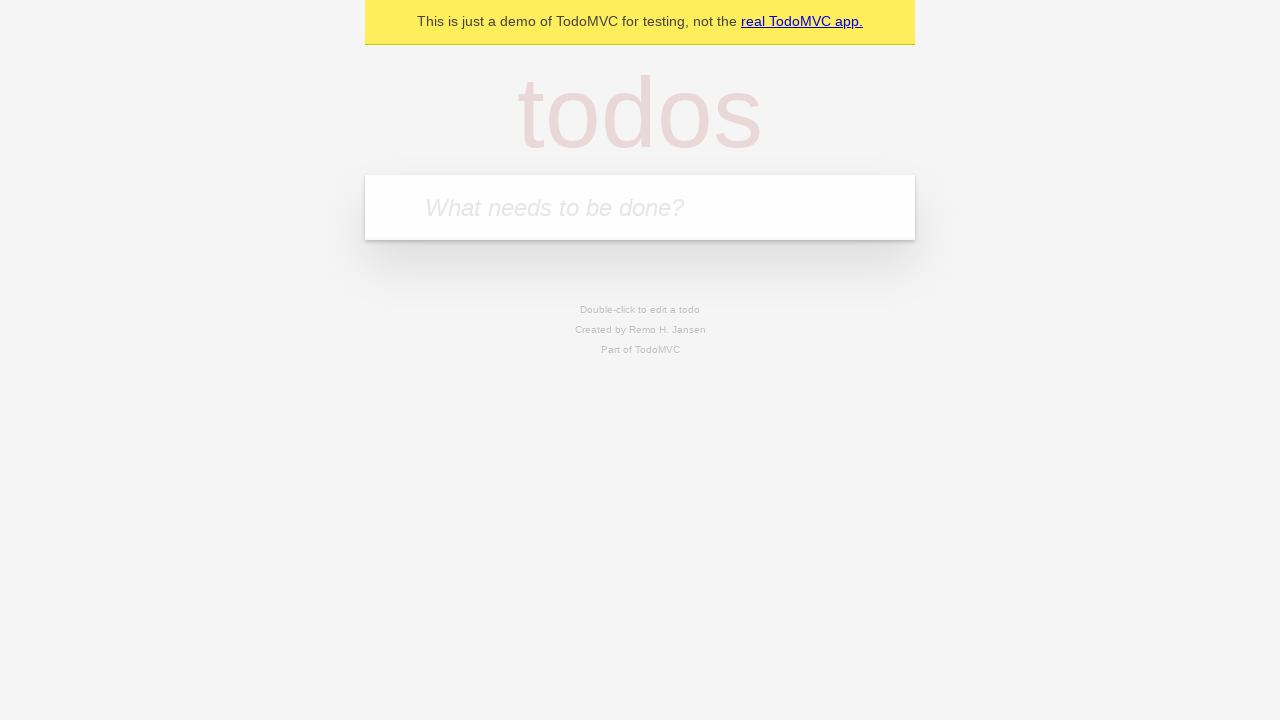

Filled first todo field with 'buy some cheese' on internal:attr=[placeholder="What needs to be done?"i]
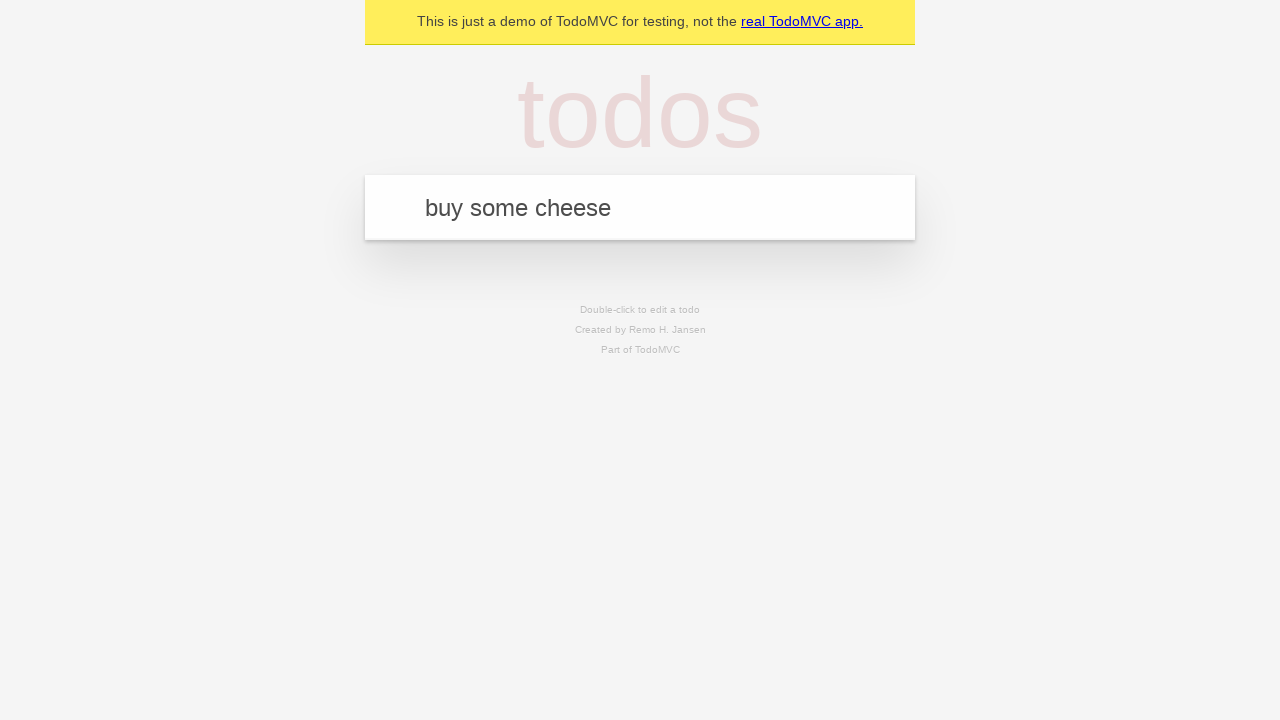

Pressed Enter to create first todo on internal:attr=[placeholder="What needs to be done?"i]
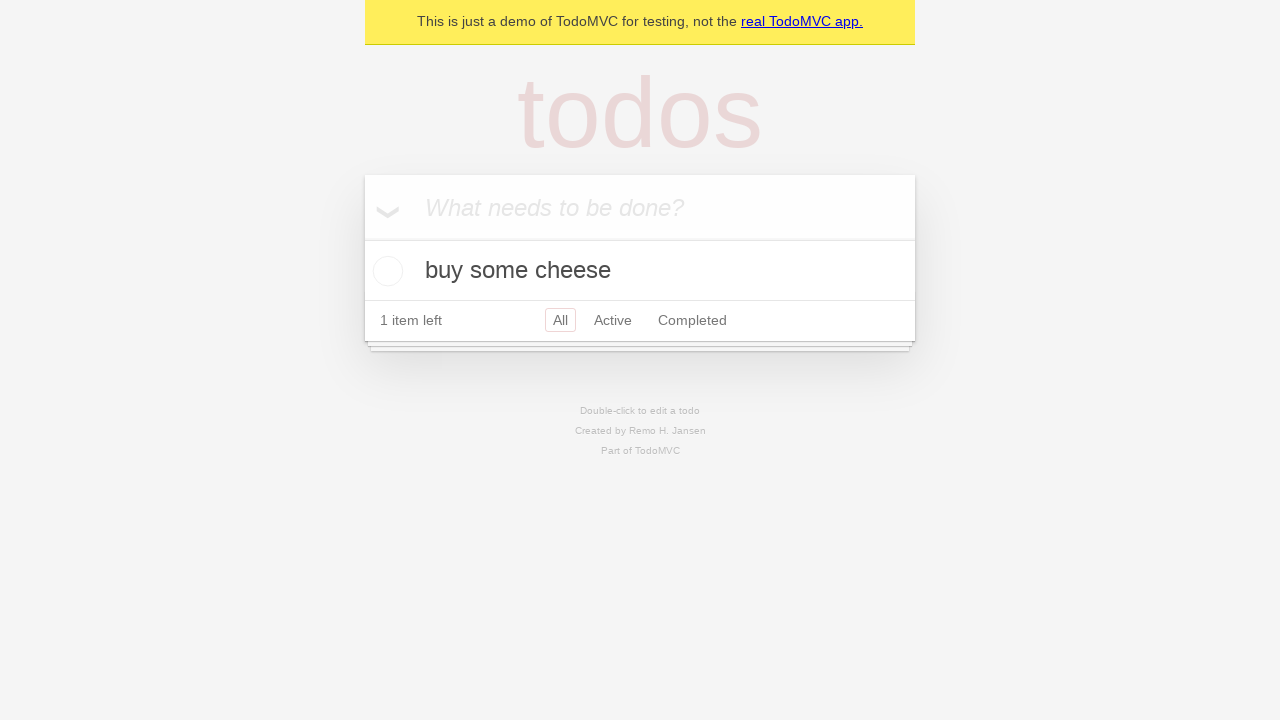

Filled second todo field with 'feed the cat' on internal:attr=[placeholder="What needs to be done?"i]
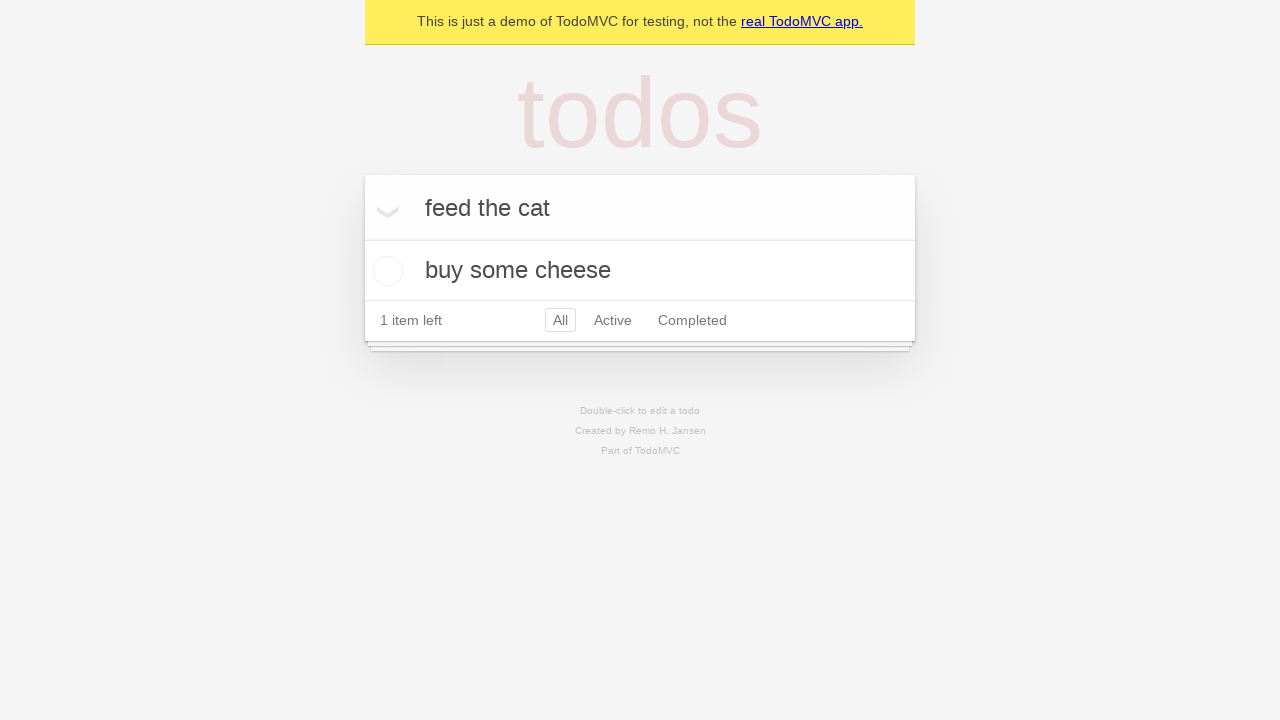

Pressed Enter to create second todo on internal:attr=[placeholder="What needs to be done?"i]
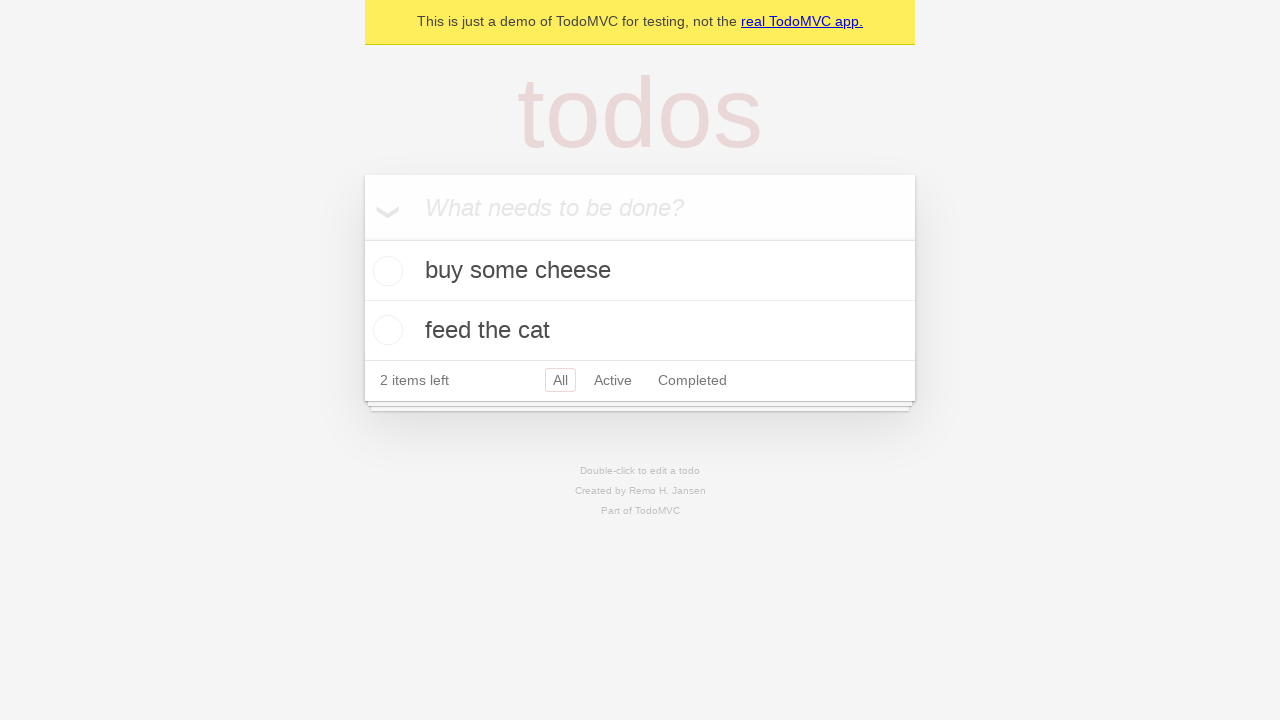

Filled third todo field with 'book a doctors appointment' on internal:attr=[placeholder="What needs to be done?"i]
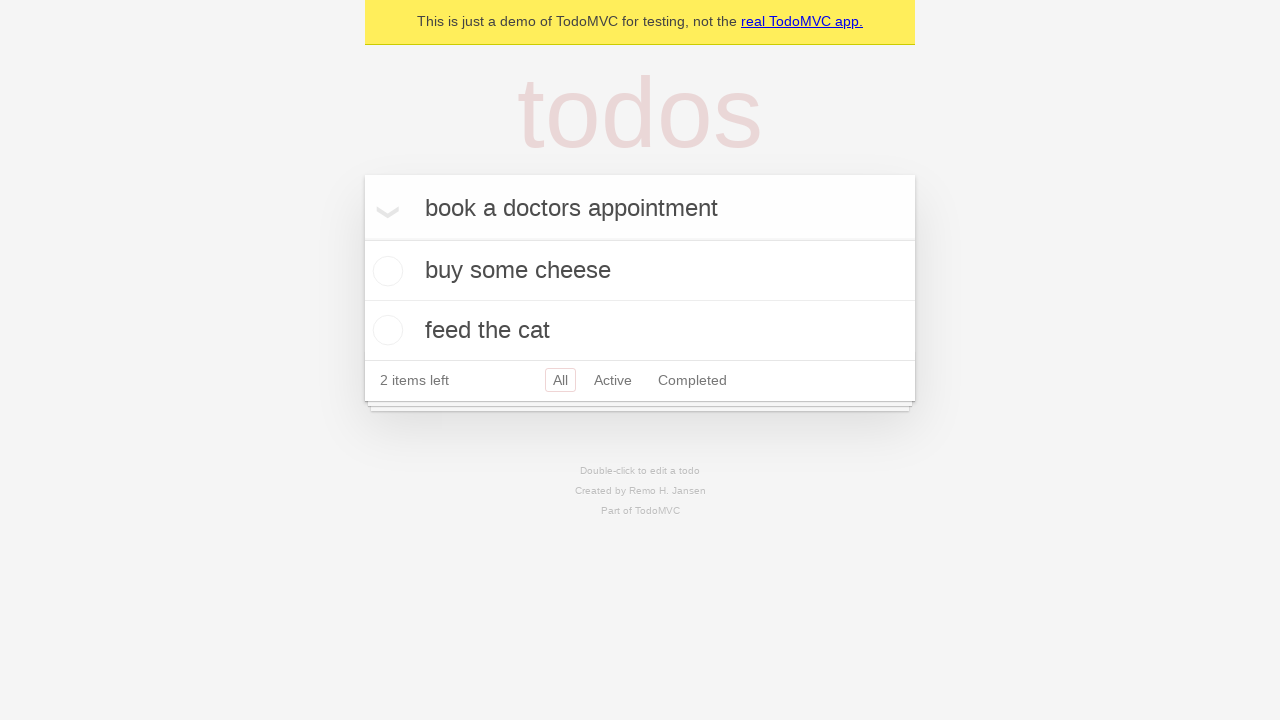

Pressed Enter to create third todo on internal:attr=[placeholder="What needs to be done?"i]
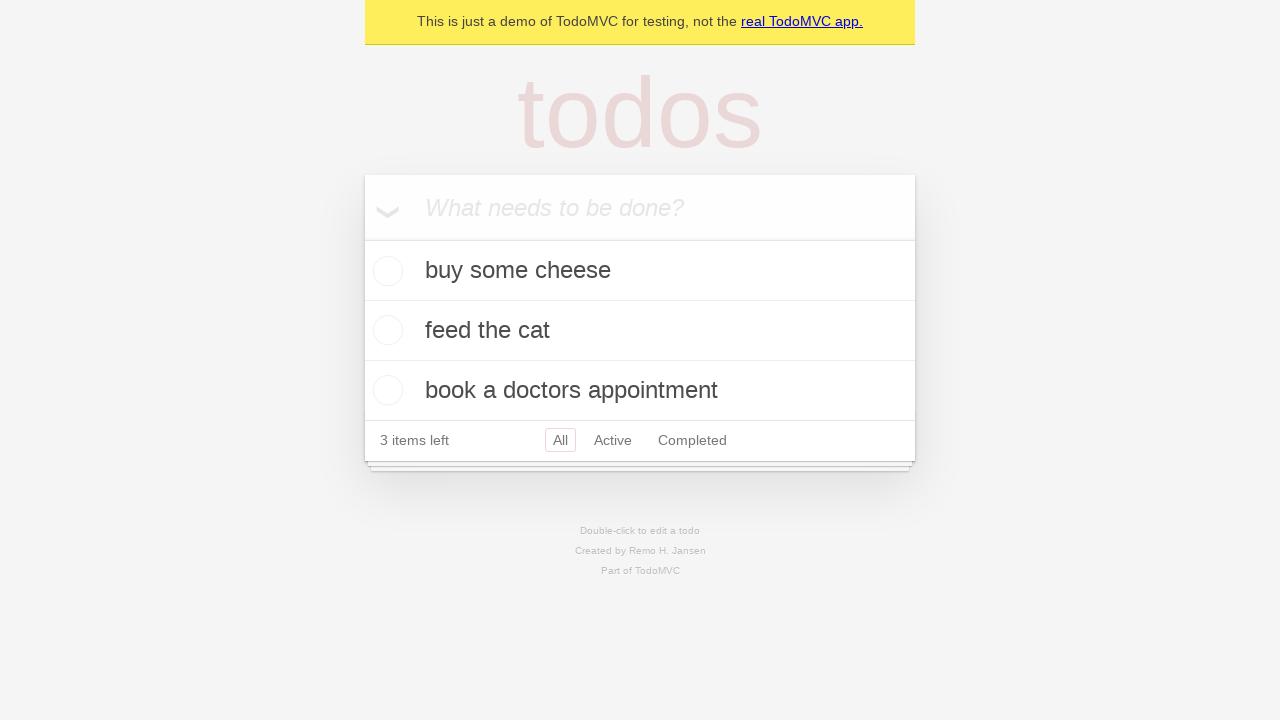

Waited for third todo item to load
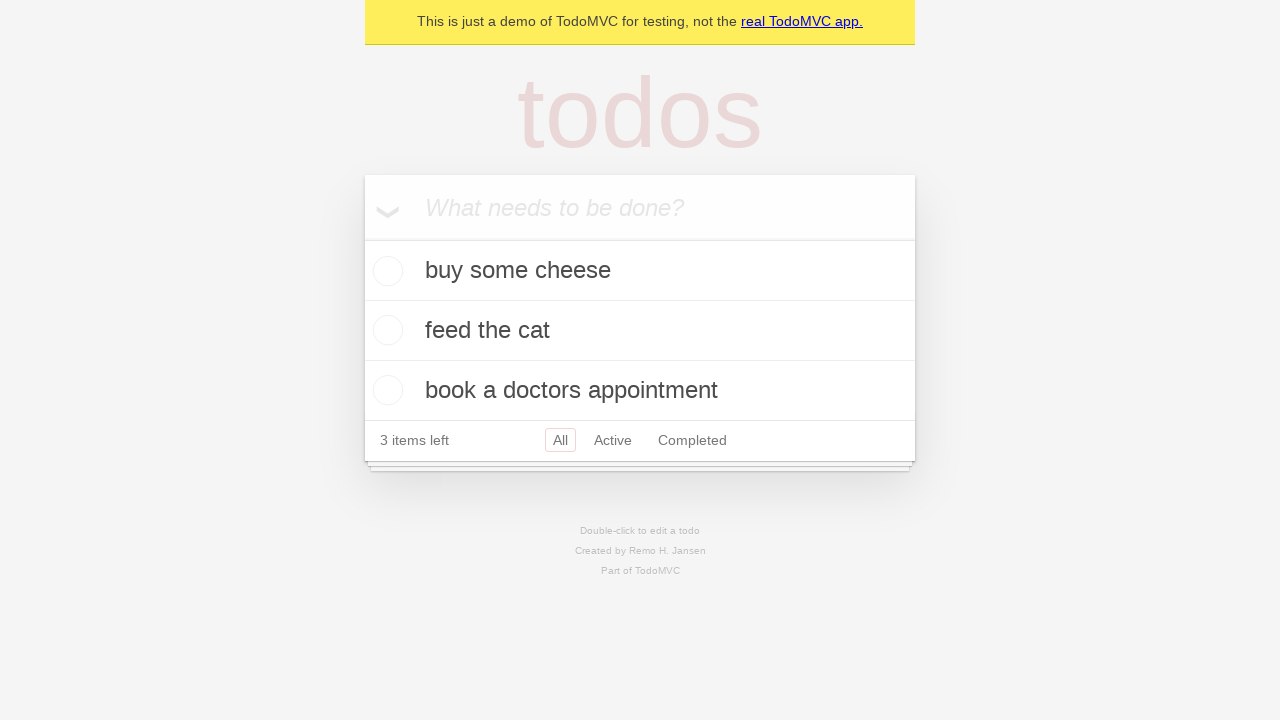

Double-clicked on second todo item to enter edit mode at (640, 331) on internal:testid=[data-testid="todo-item"s] >> nth=1
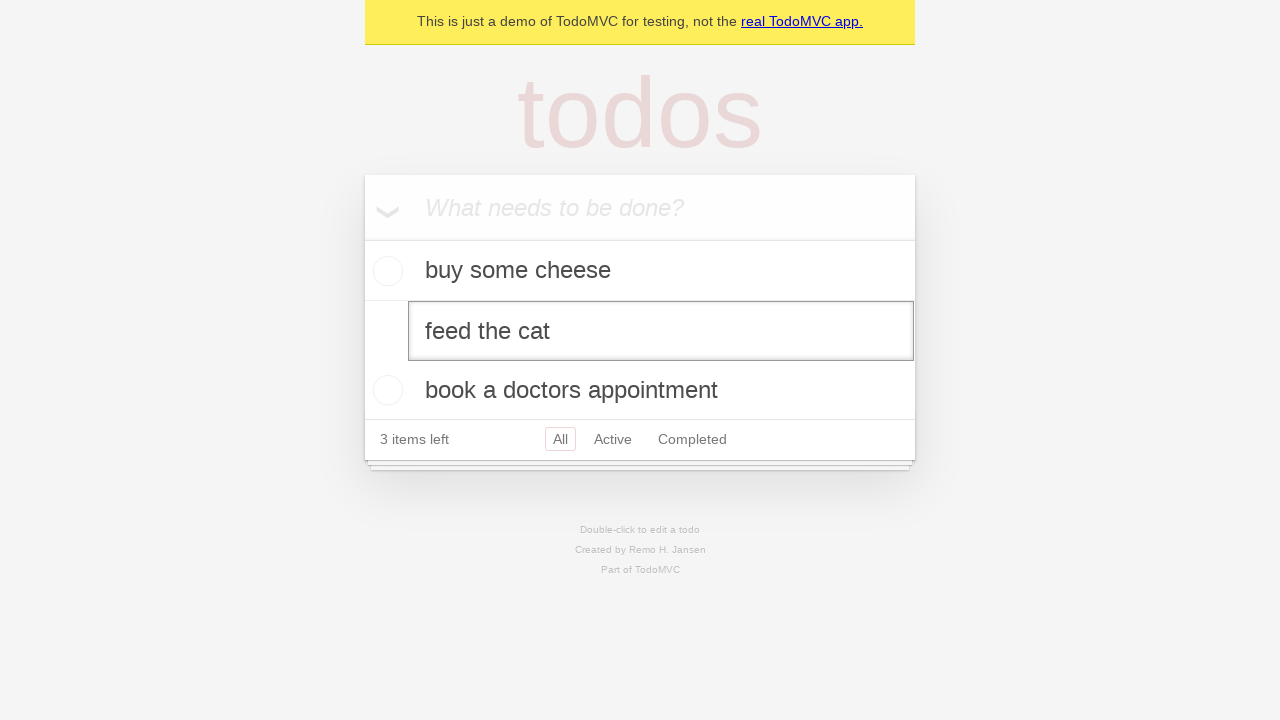

Filled edit field with new text 'buy some sausages' on internal:testid=[data-testid="todo-item"s] >> nth=1 >> internal:role=textbox[nam
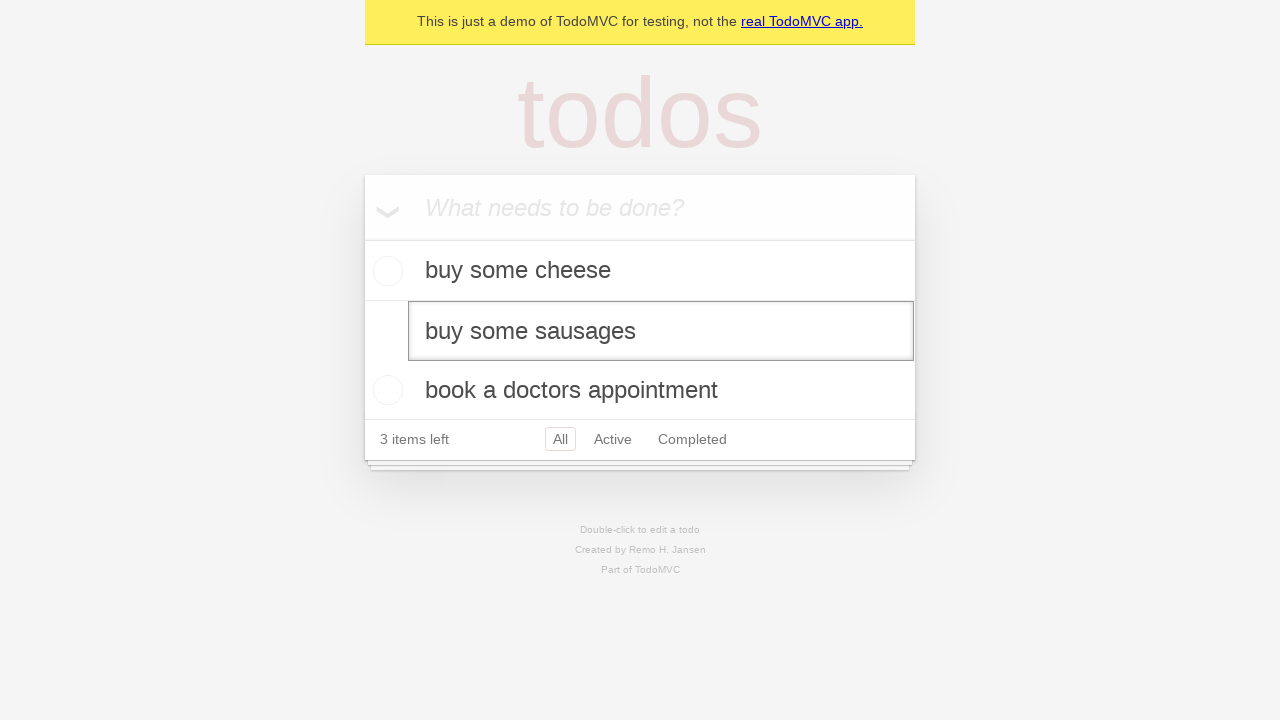

Pressed Enter to confirm todo edit on internal:testid=[data-testid="todo-item"s] >> nth=1 >> internal:role=textbox[nam
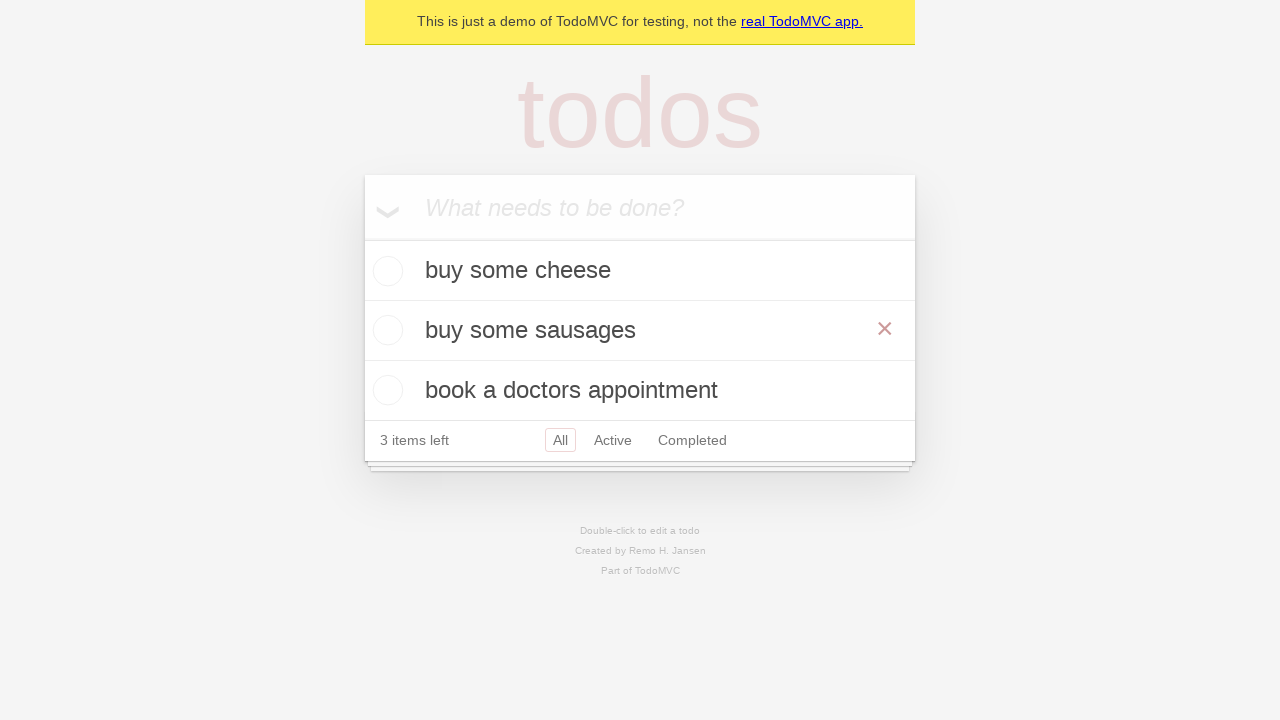

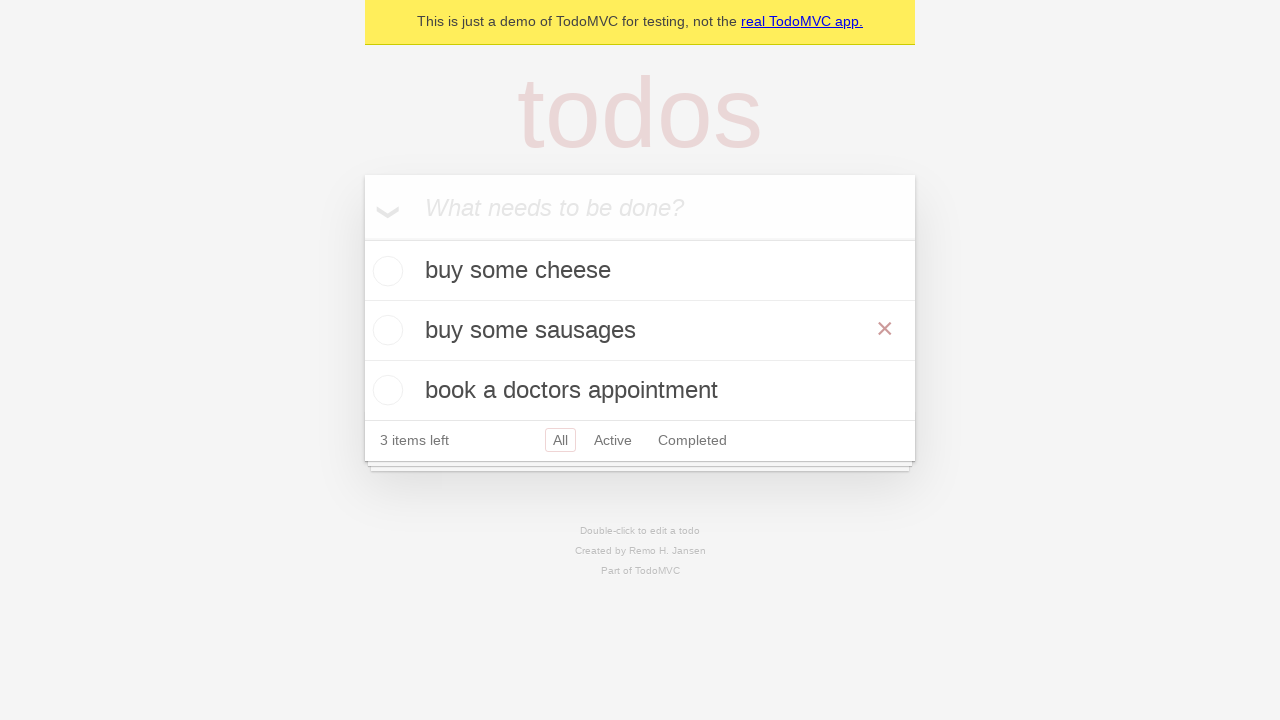